Tests clearing the complete state of all items by checking then unchecking the toggle all

Starting URL: https://demo.playwright.dev/todomvc

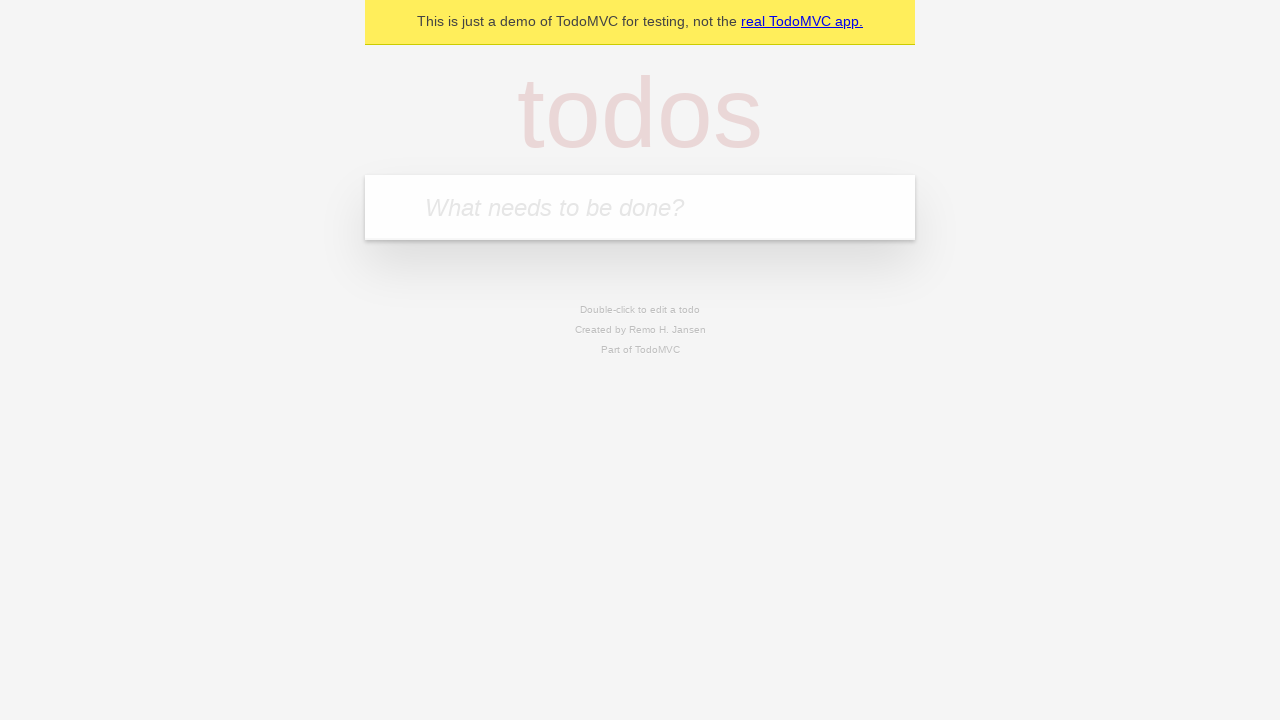

Filled todo input with 'buy some cheese' on internal:attr=[placeholder="What needs to be done?"i]
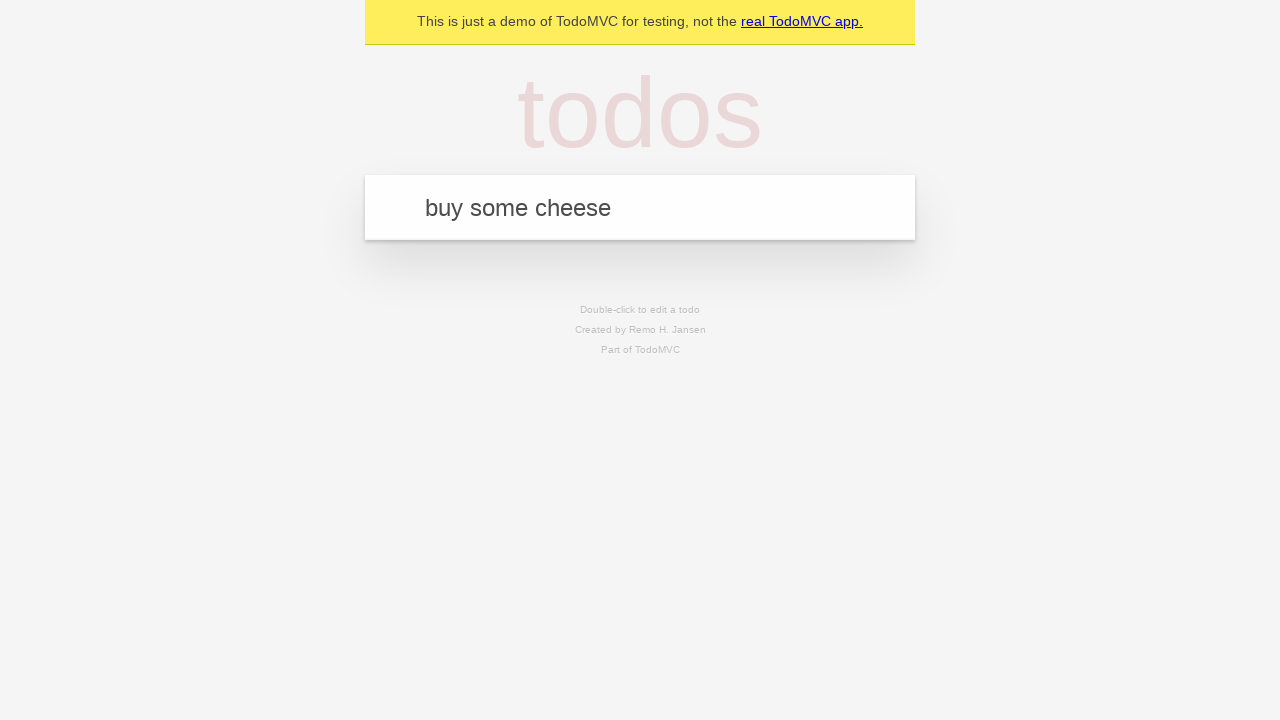

Pressed Enter to add todo 'buy some cheese' on internal:attr=[placeholder="What needs to be done?"i]
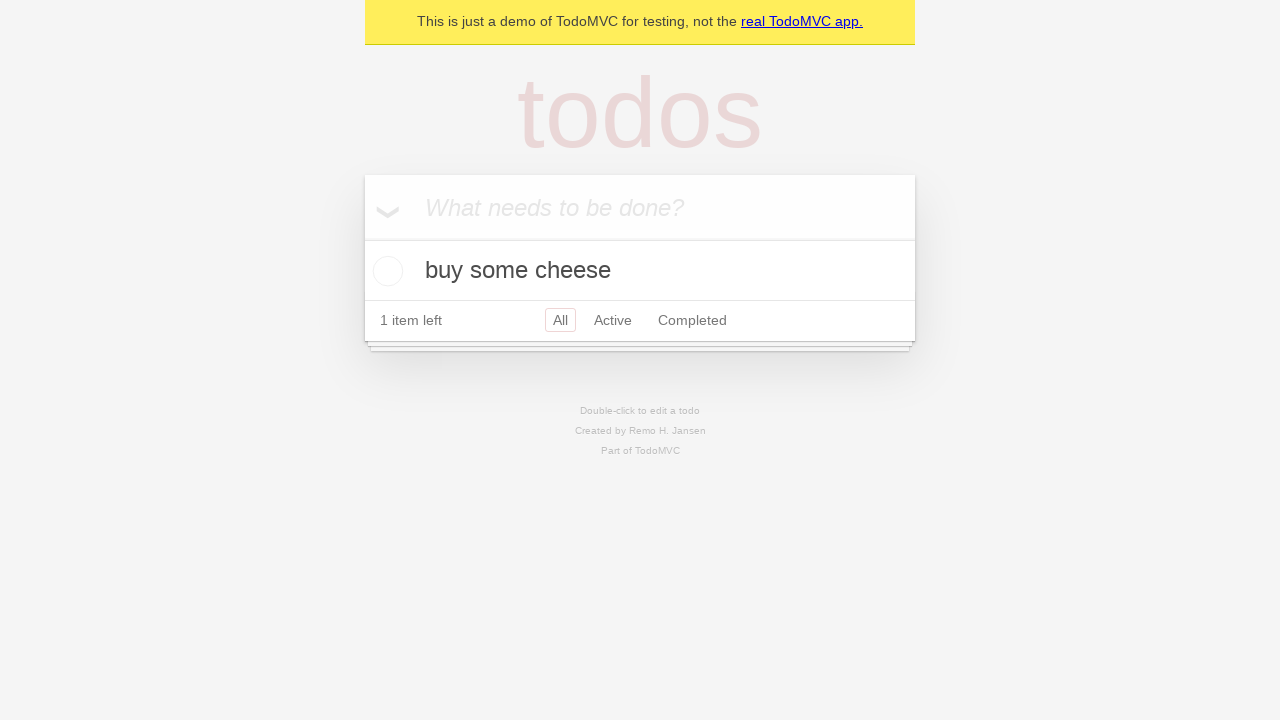

Filled todo input with 'feed the cat' on internal:attr=[placeholder="What needs to be done?"i]
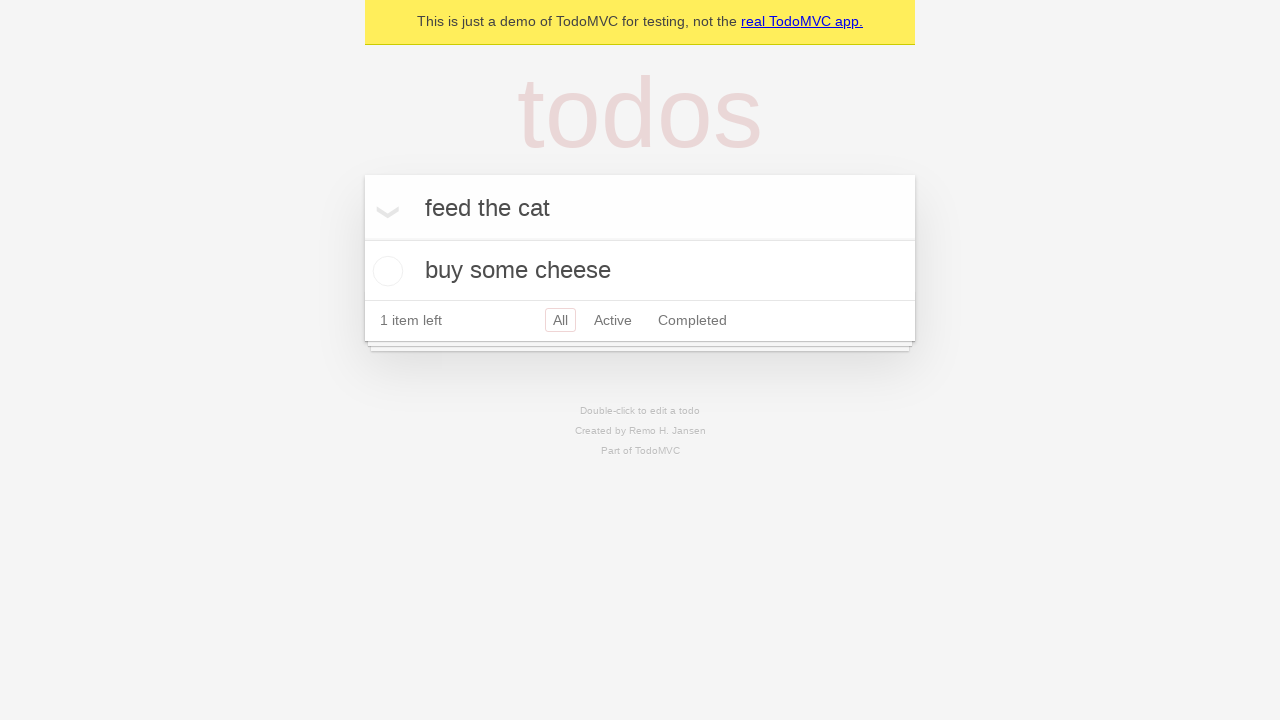

Pressed Enter to add todo 'feed the cat' on internal:attr=[placeholder="What needs to be done?"i]
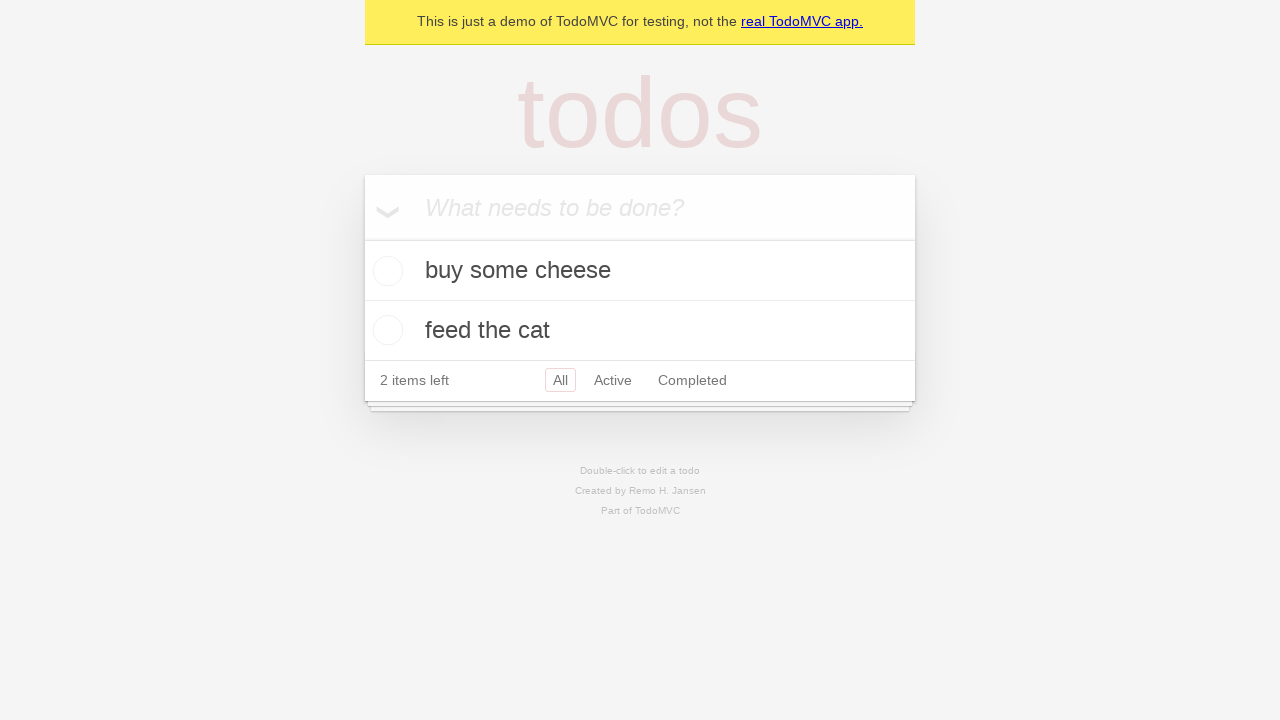

Filled todo input with 'book a doctors appointment' on internal:attr=[placeholder="What needs to be done?"i]
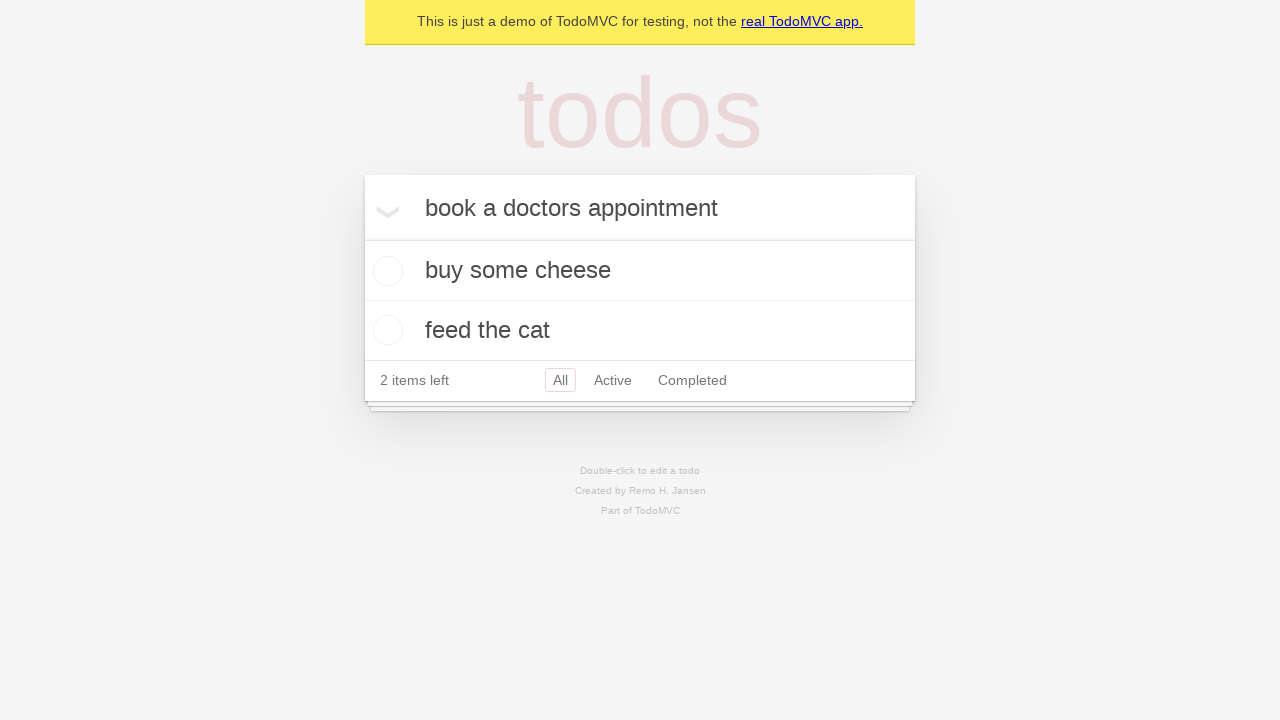

Pressed Enter to add todo 'book a doctors appointment' on internal:attr=[placeholder="What needs to be done?"i]
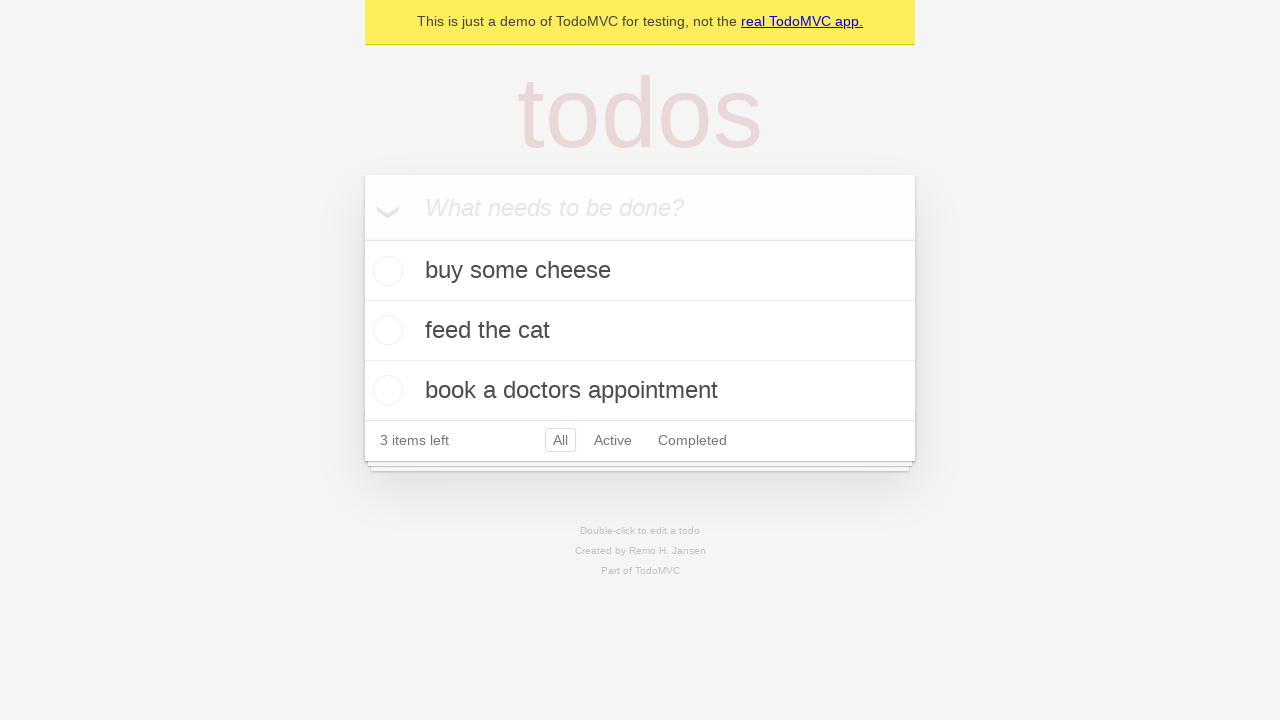

Waited for all 3 todo items to be loaded
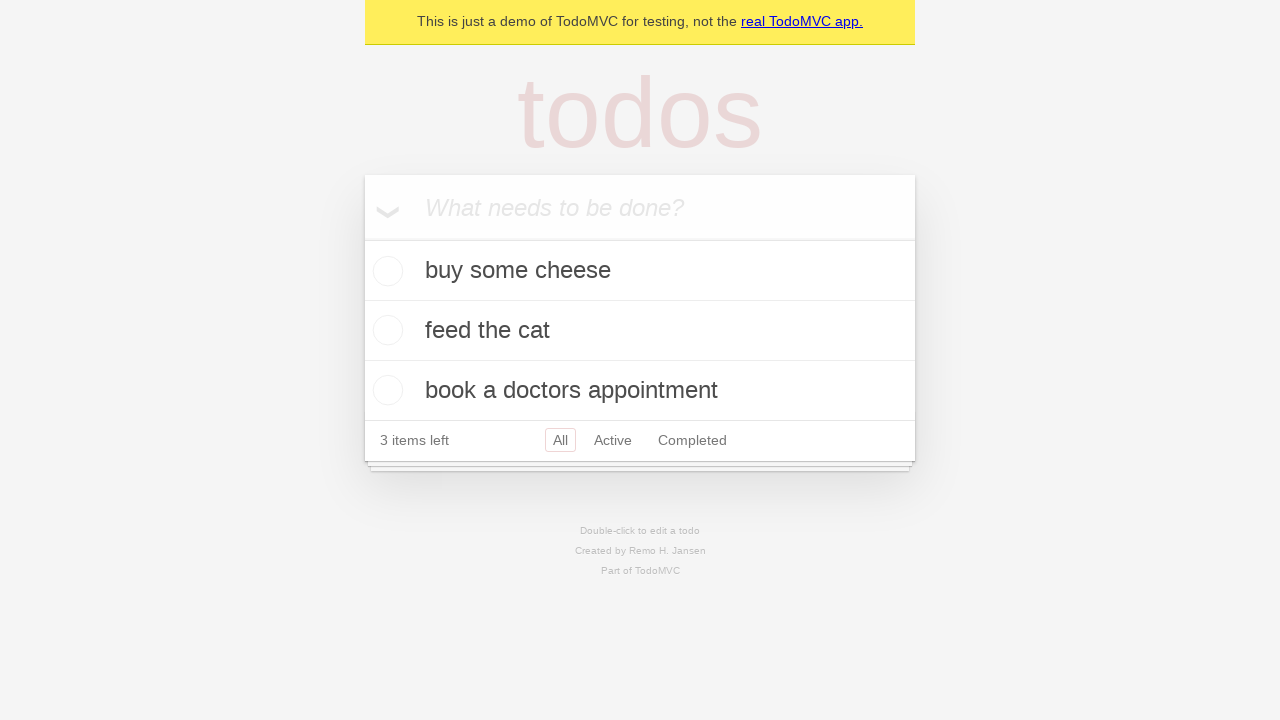

Clicked toggle all button to mark all todos as complete at (362, 238) on internal:label="Mark all as complete"i
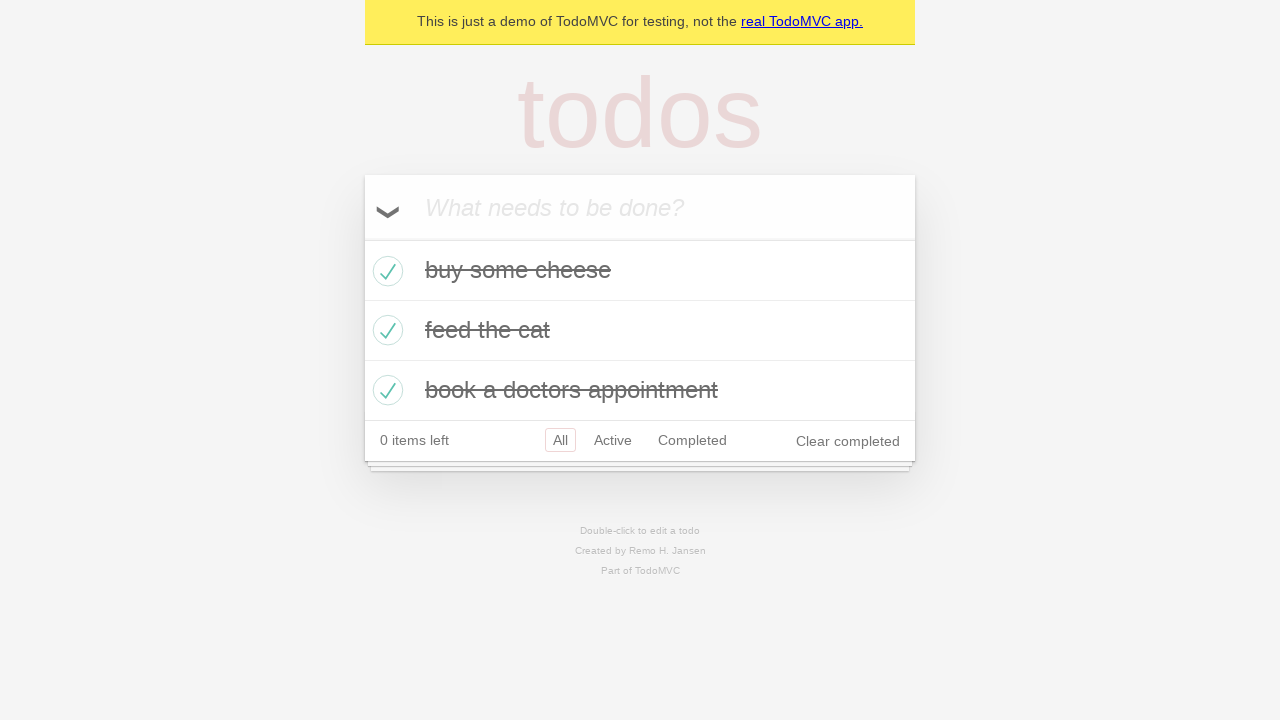

Clicked toggle all button again to uncheck all todos and clear complete state at (362, 238) on internal:label="Mark all as complete"i
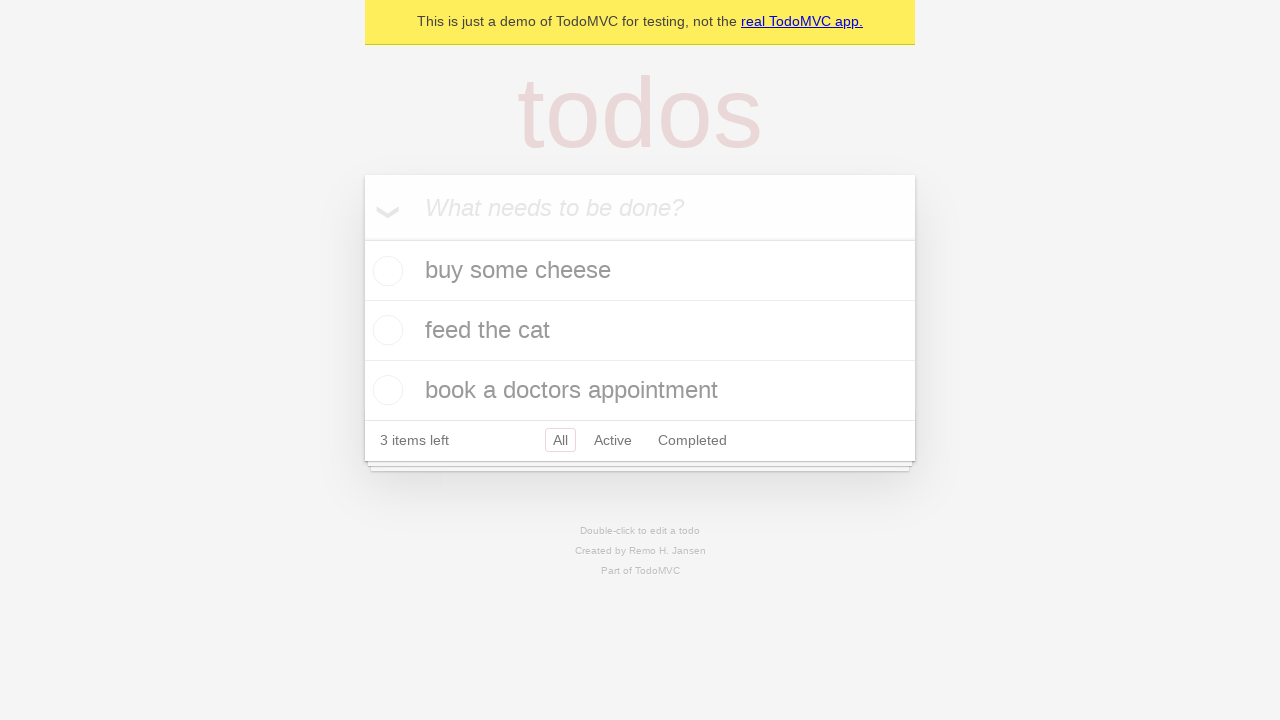

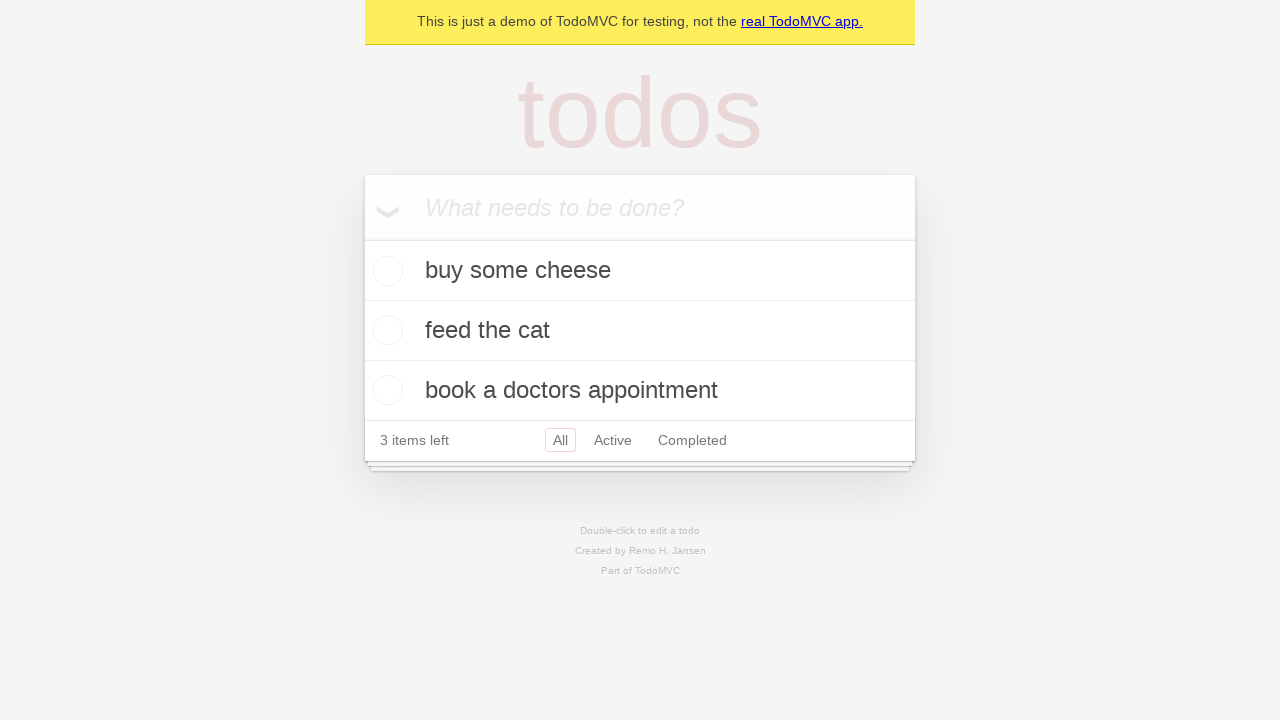